Clicks both checkboxes to toggle their states, then verifies checkbox 1 is checked and checkbox 2 is unchecked

Starting URL: https://the-internet.herokuapp.com/checkboxes

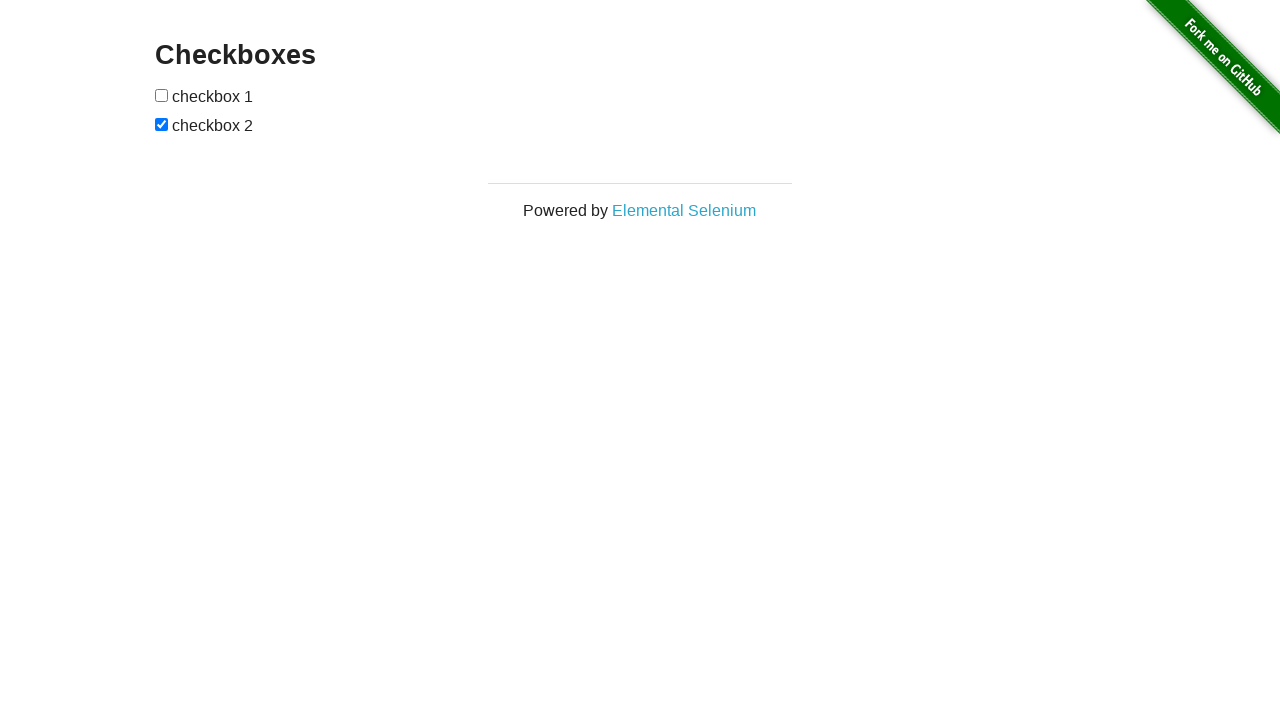

Clicked checkbox 1 to select it at (162, 95) on xpath=//*[@id='checkboxes']/input[1]
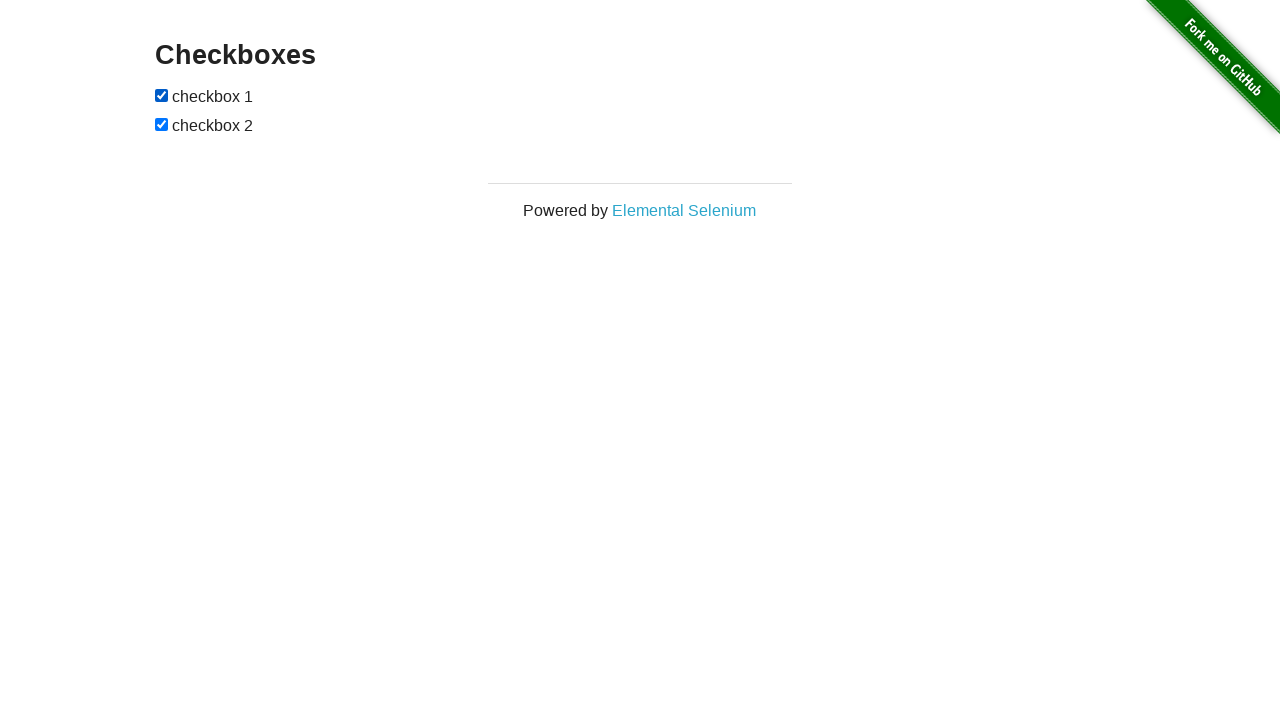

Clicked checkbox 2 to unselect it at (162, 124) on xpath=//*[@id='checkboxes']/input[2]
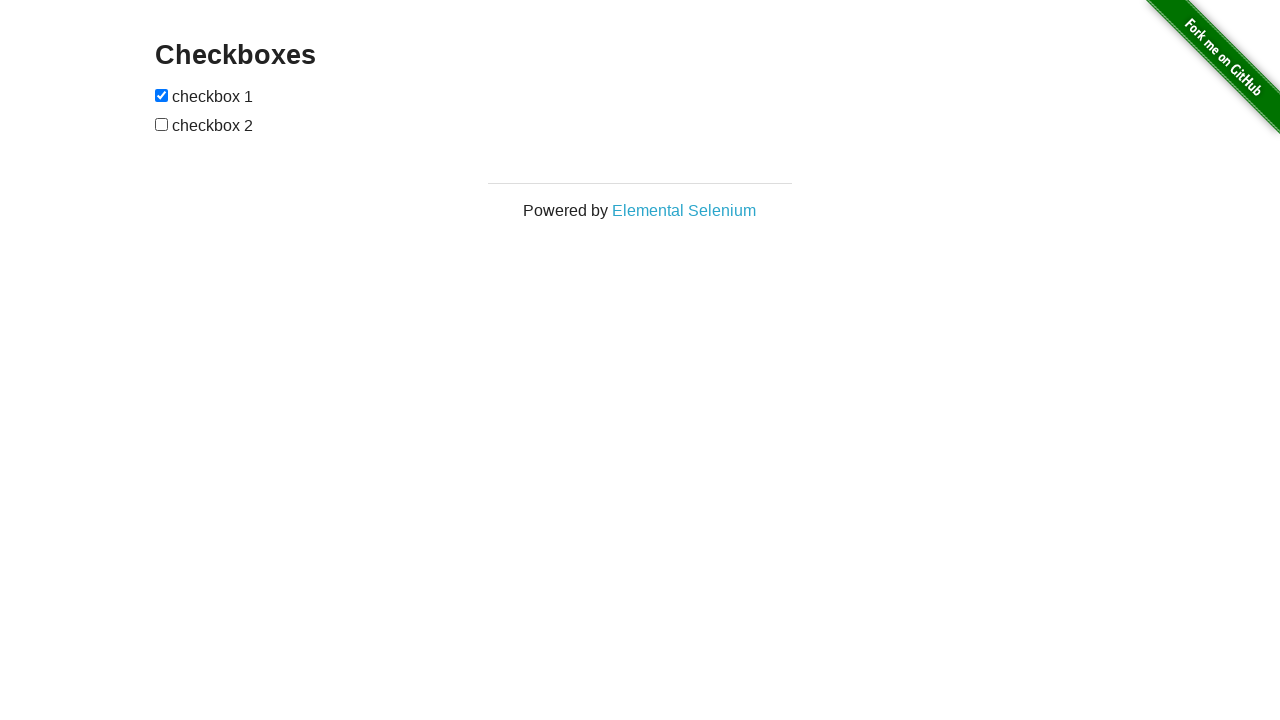

Verified checkbox 1 is checked
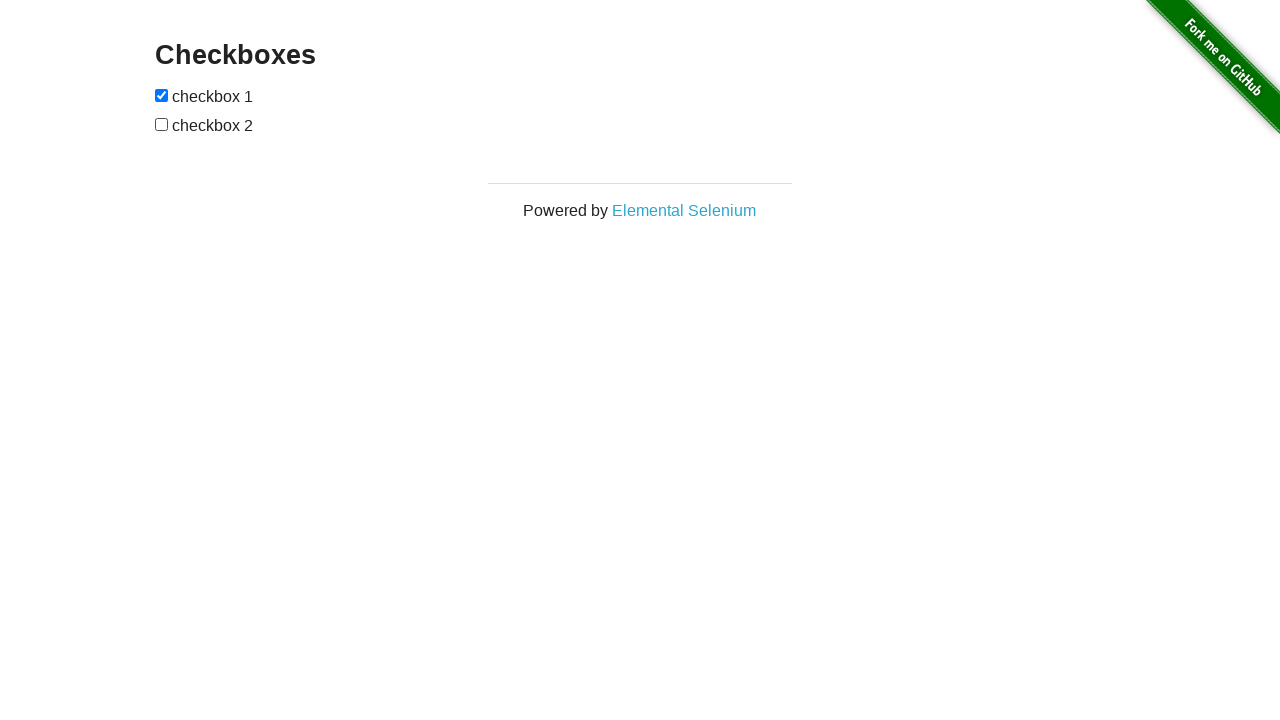

Verified checkbox 2 is unchecked
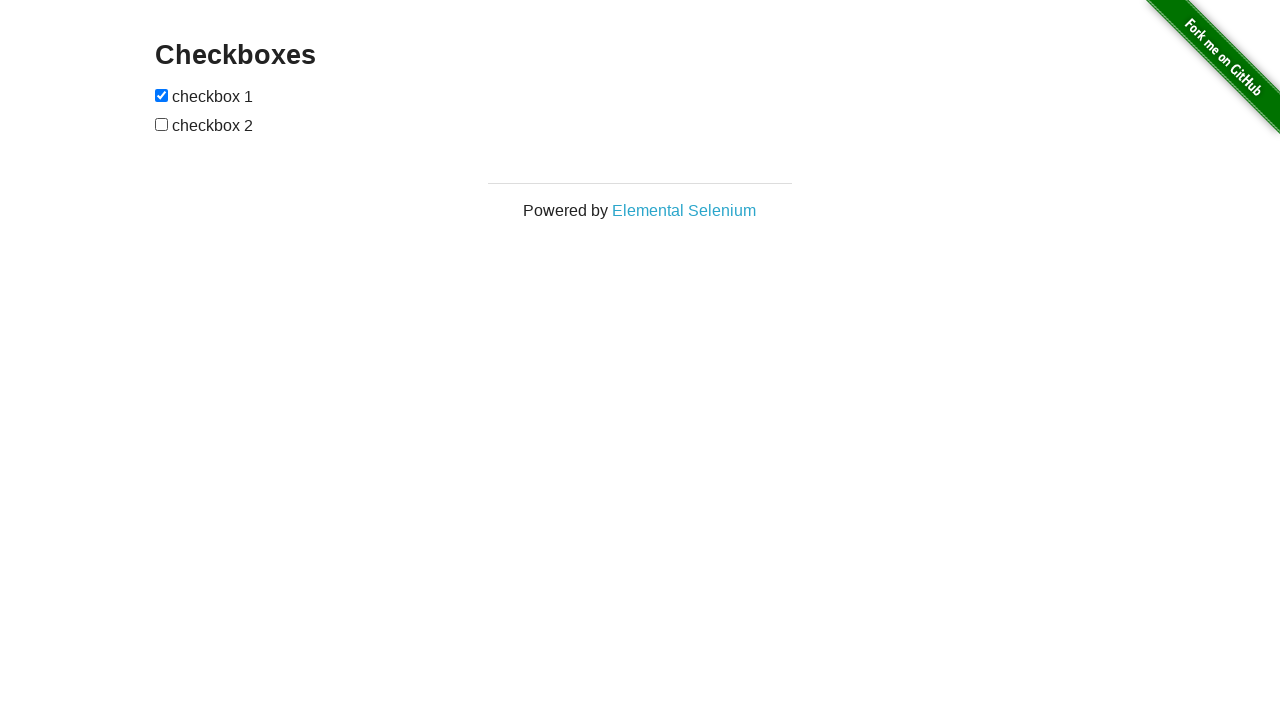

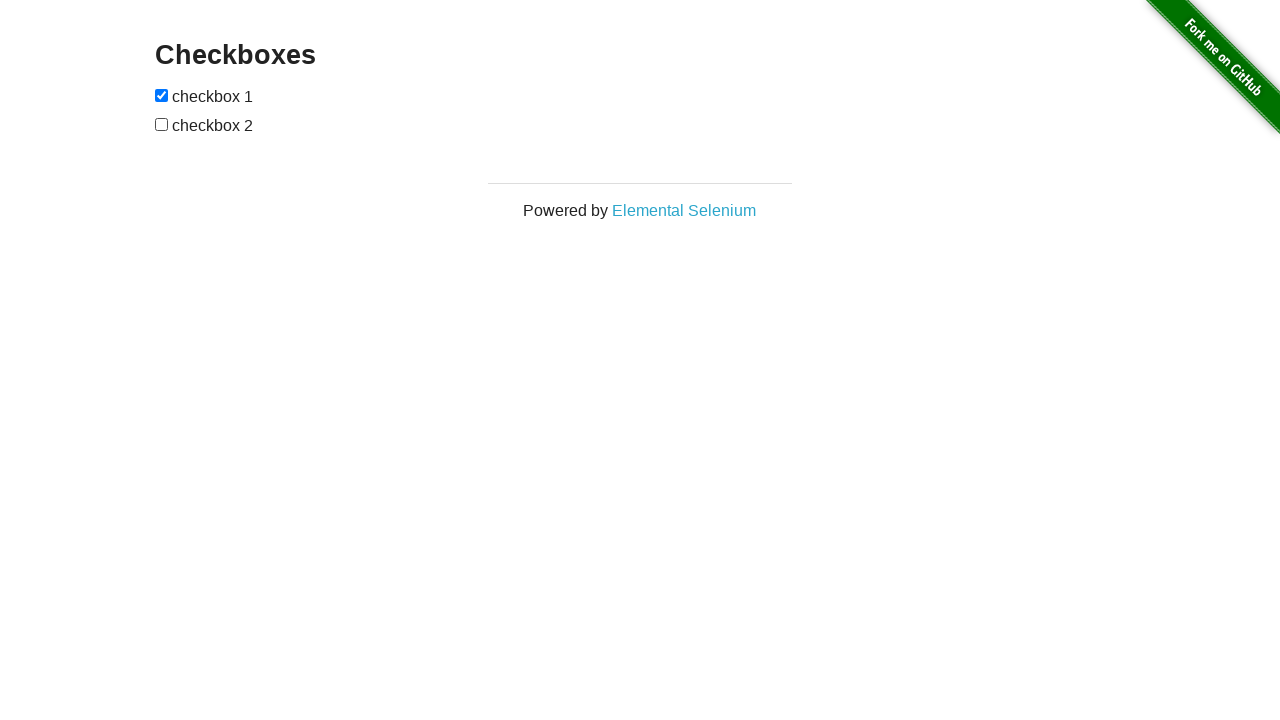